Tests Hacker News search functionality by searching for "testdriven" and verifying results contain the search term

Starting URL: https://news.ycombinator.com

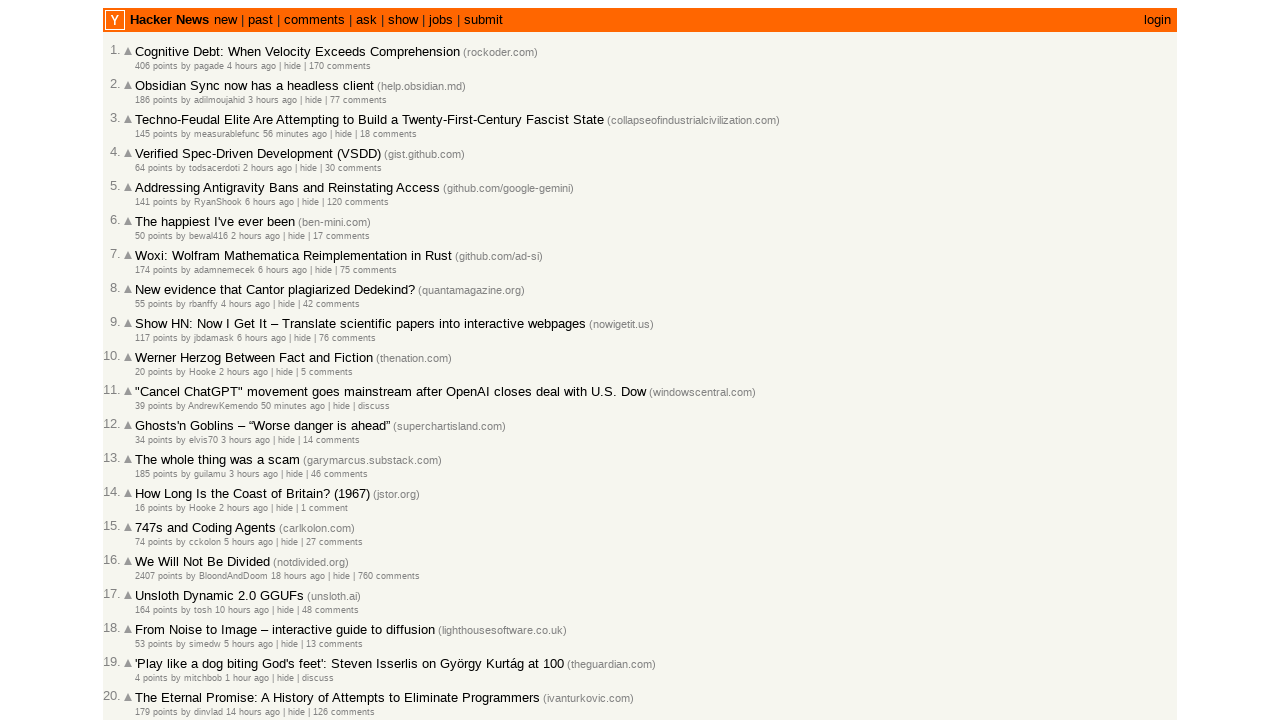

Filled search box with 'testdriven' on input[name='q']
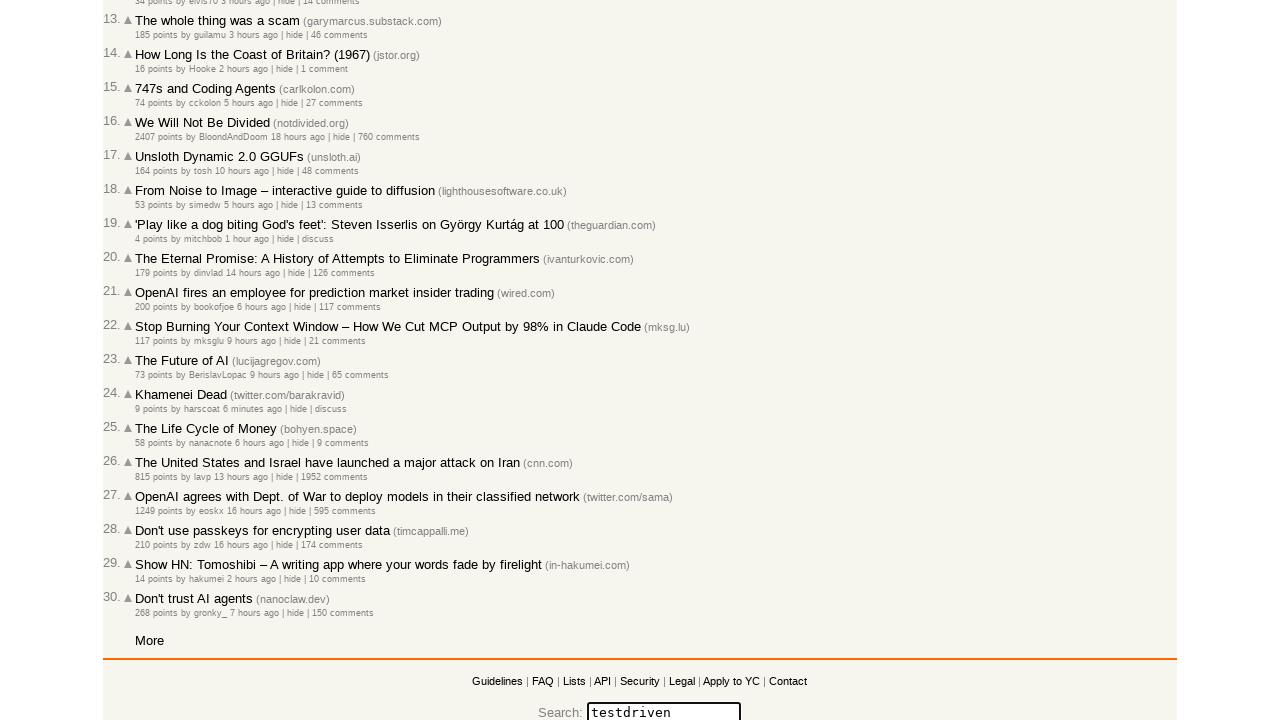

Pressed Enter to submit search query on input[name='q']
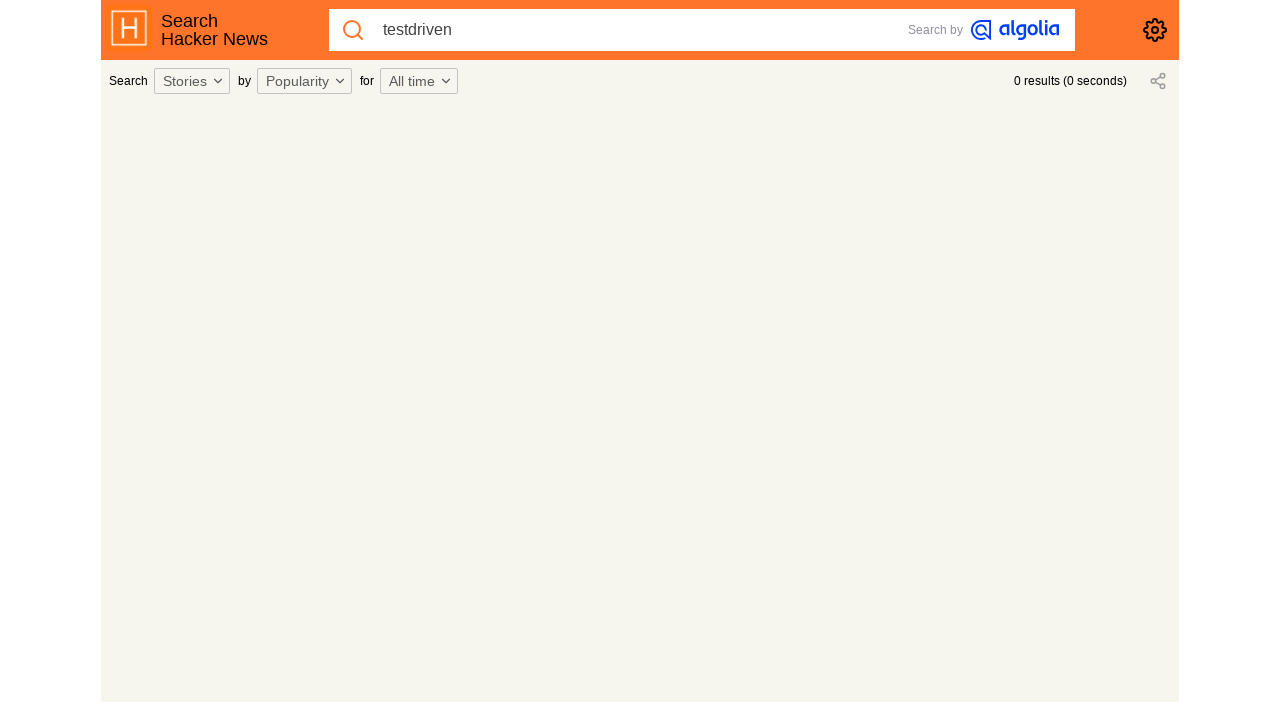

Waited for search results to load
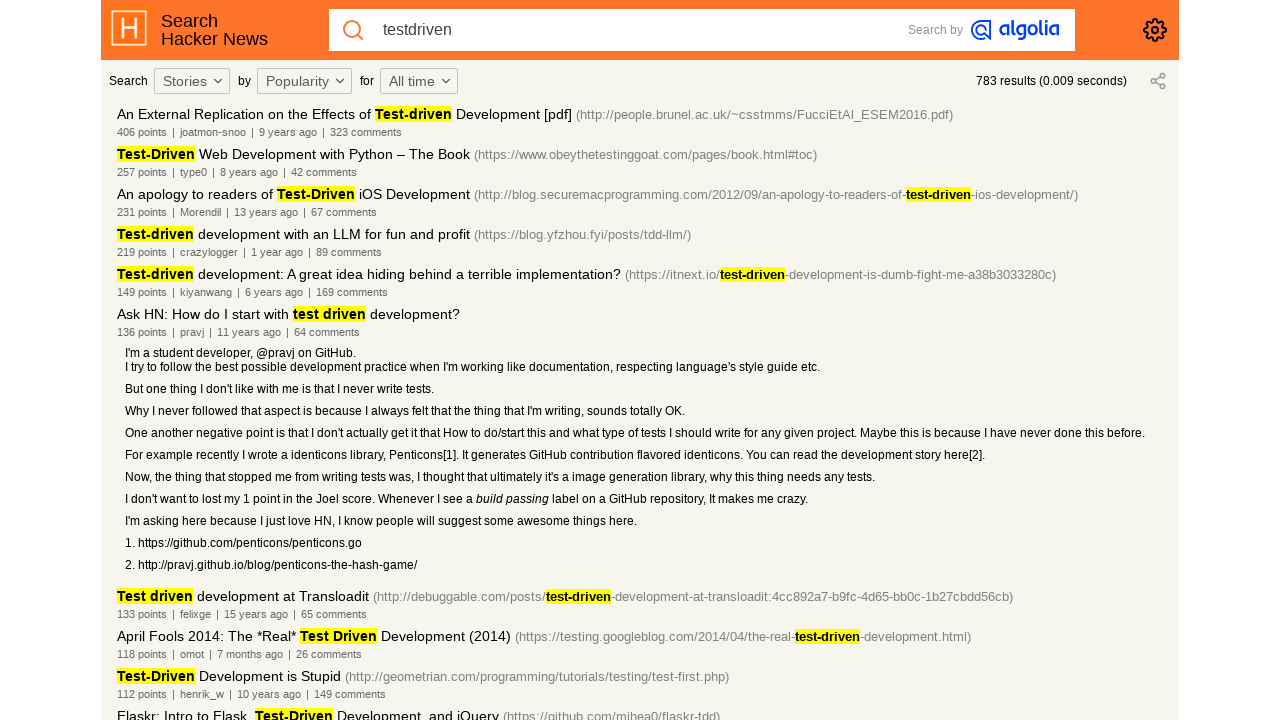

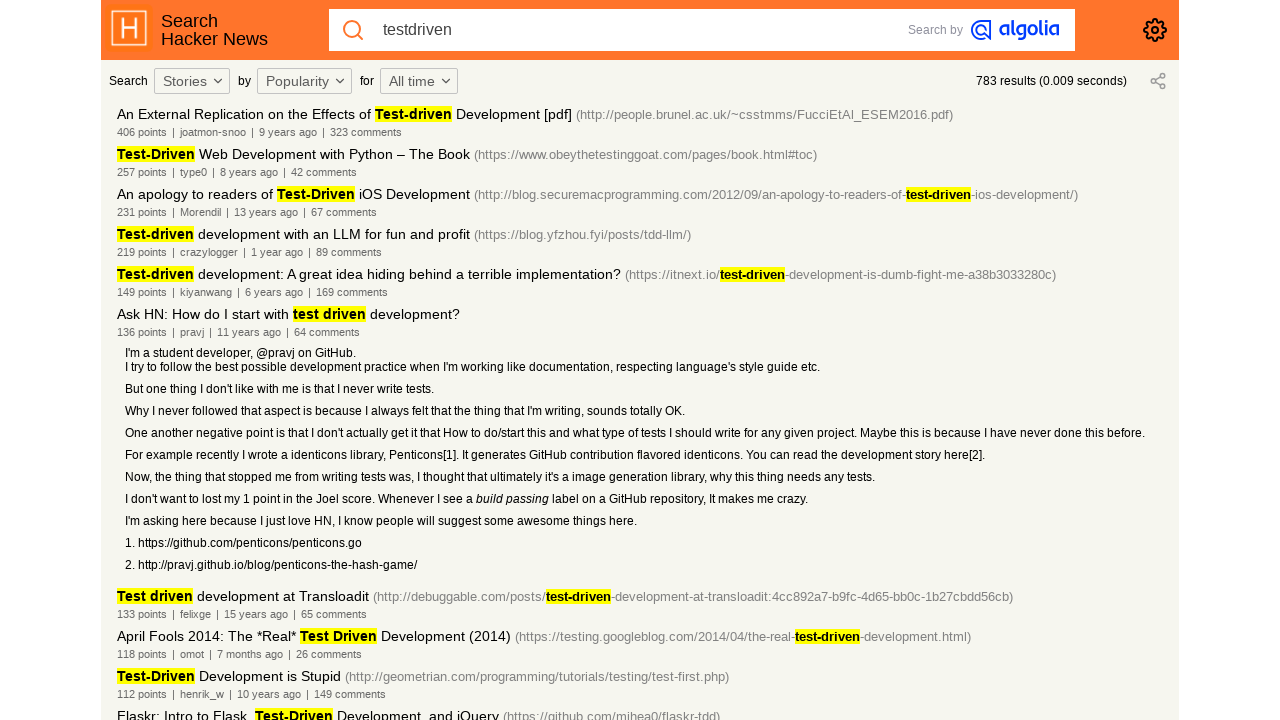